Tests the newsletter subscription functionality on the home page by scrolling to the footer, verifying the SUBSCRIPTION section is visible, entering an email address, and confirming the success message appears.

Starting URL: https://automationexercise.com

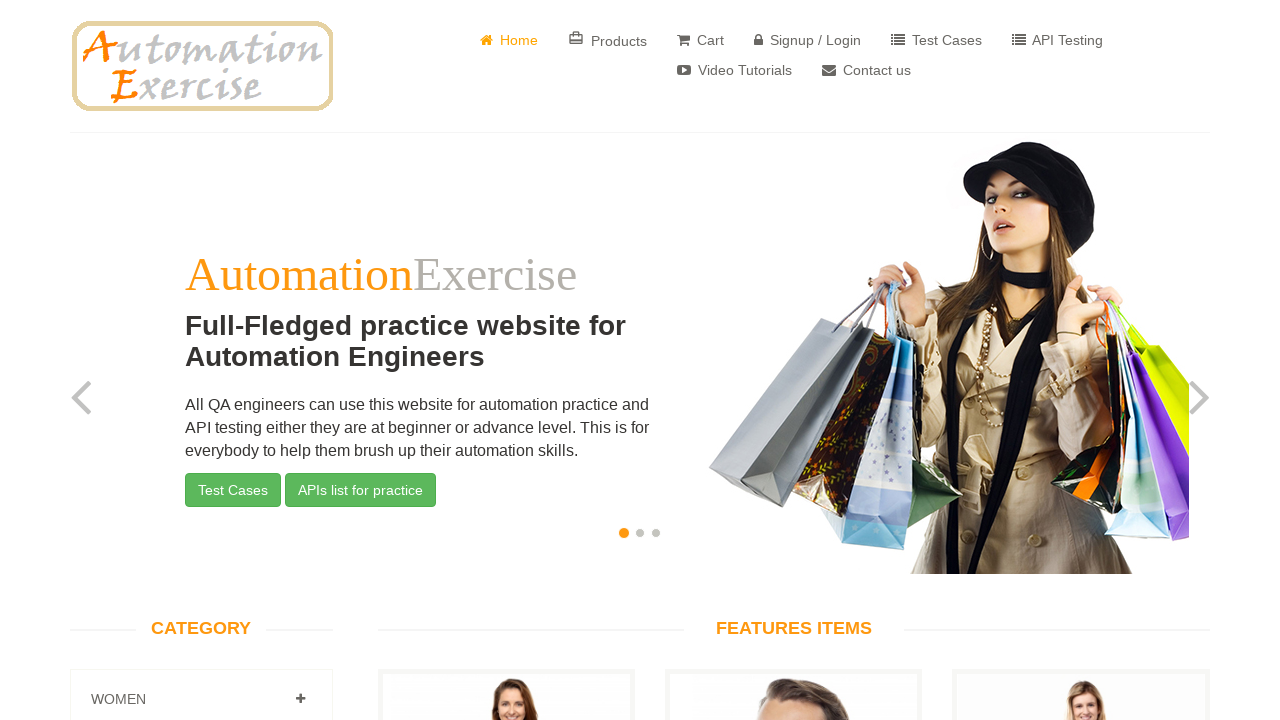

Home page loaded with domcontentloaded state
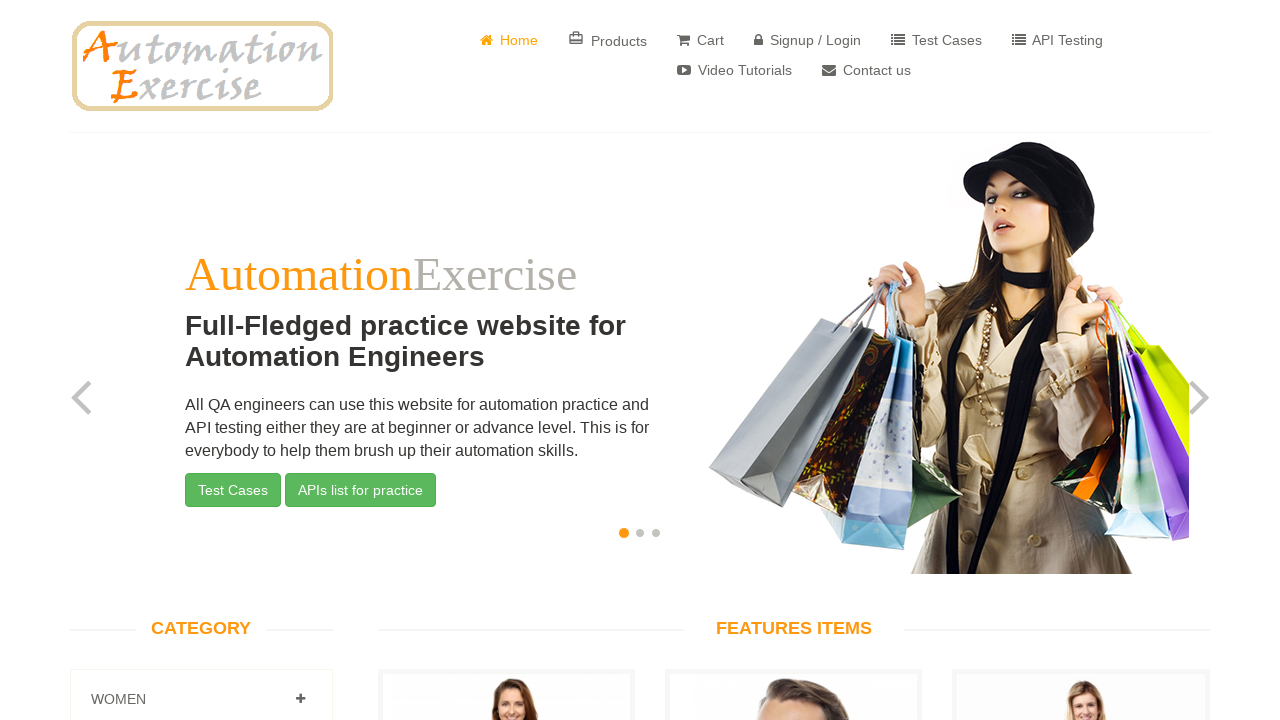

Scrolled to footer section
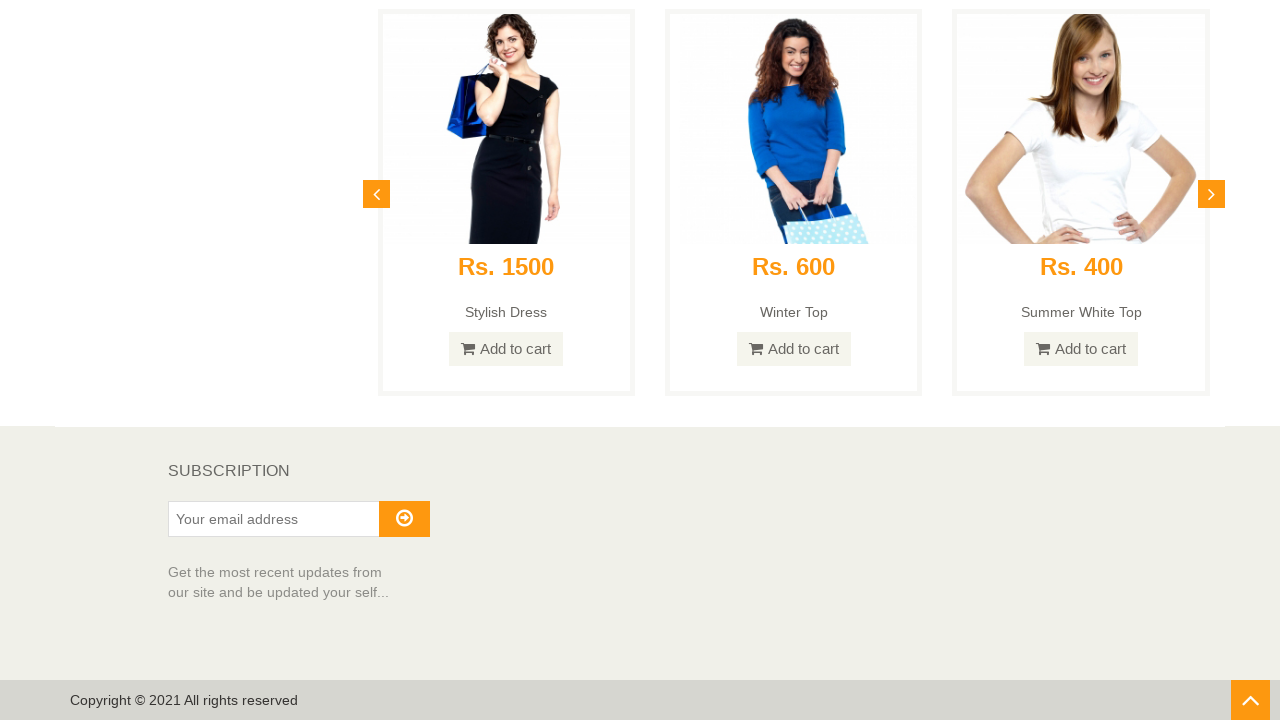

Verified SUBSCRIPTION section header is visible
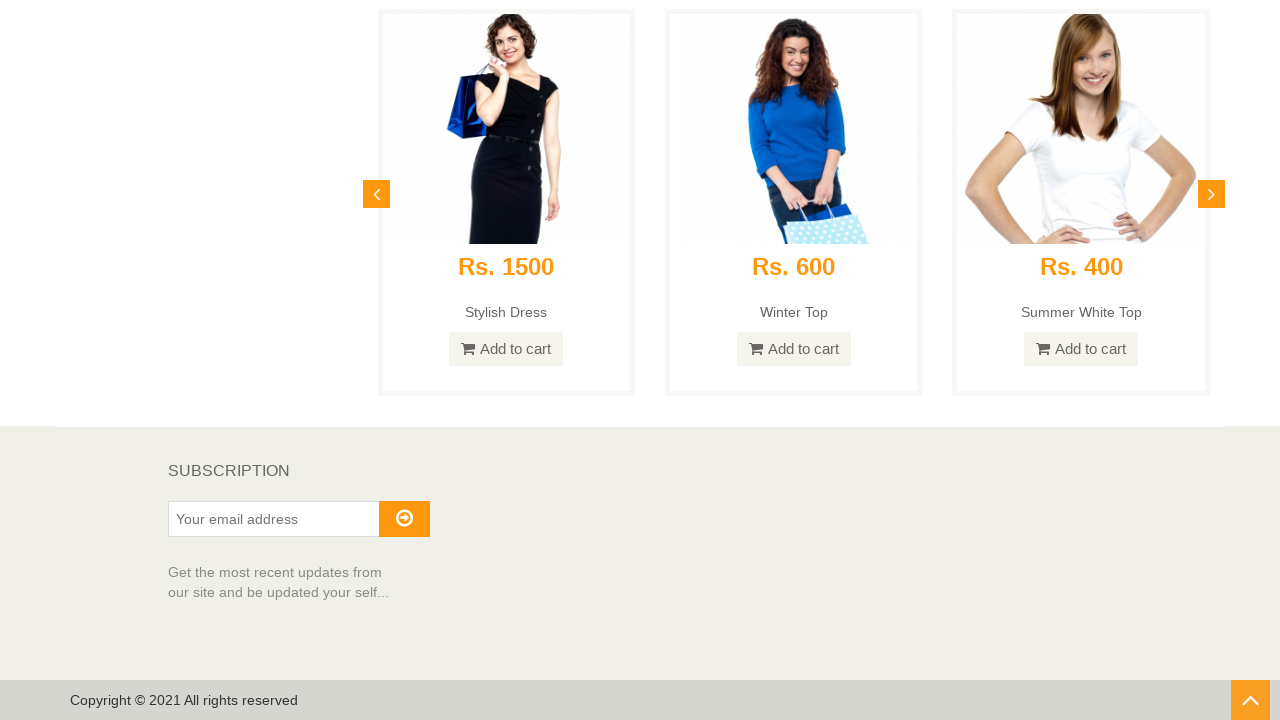

Entered email address 'subscriber_test_847@example.com' in subscription field on #susbscribe_email
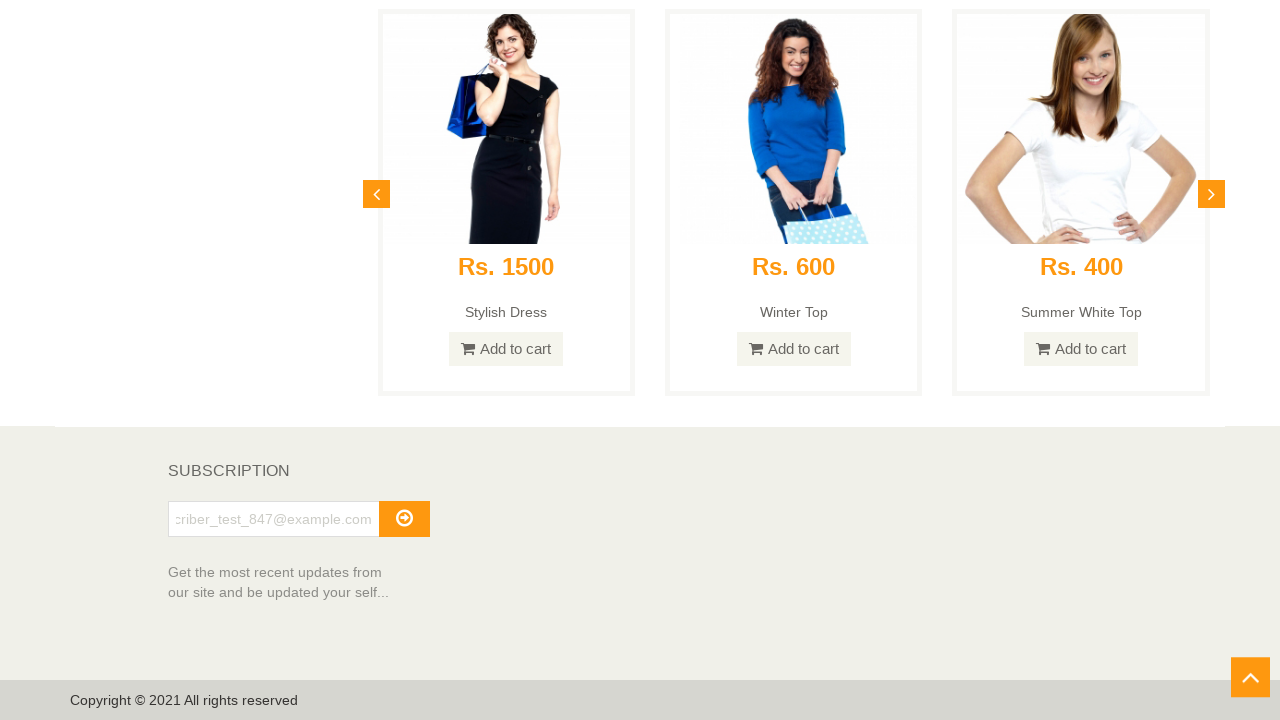

Clicked subscribe button at (404, 519) on #subscribe
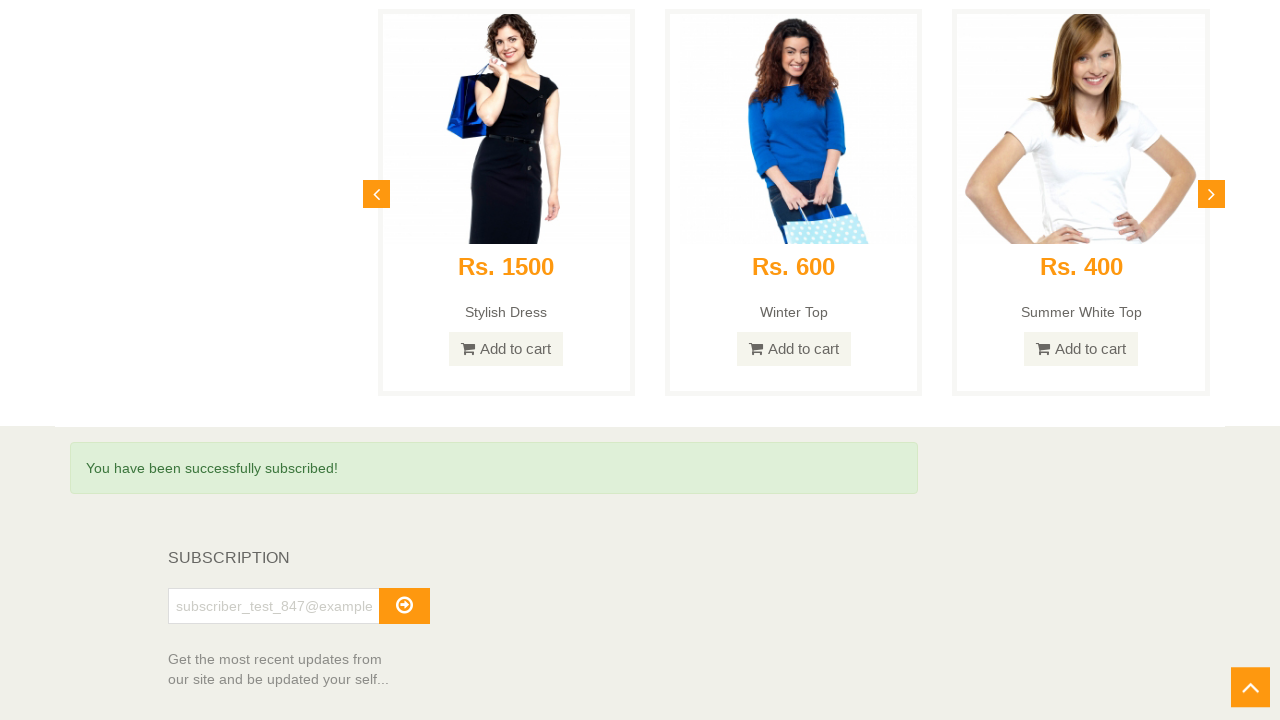

Success message appeared confirming newsletter subscription
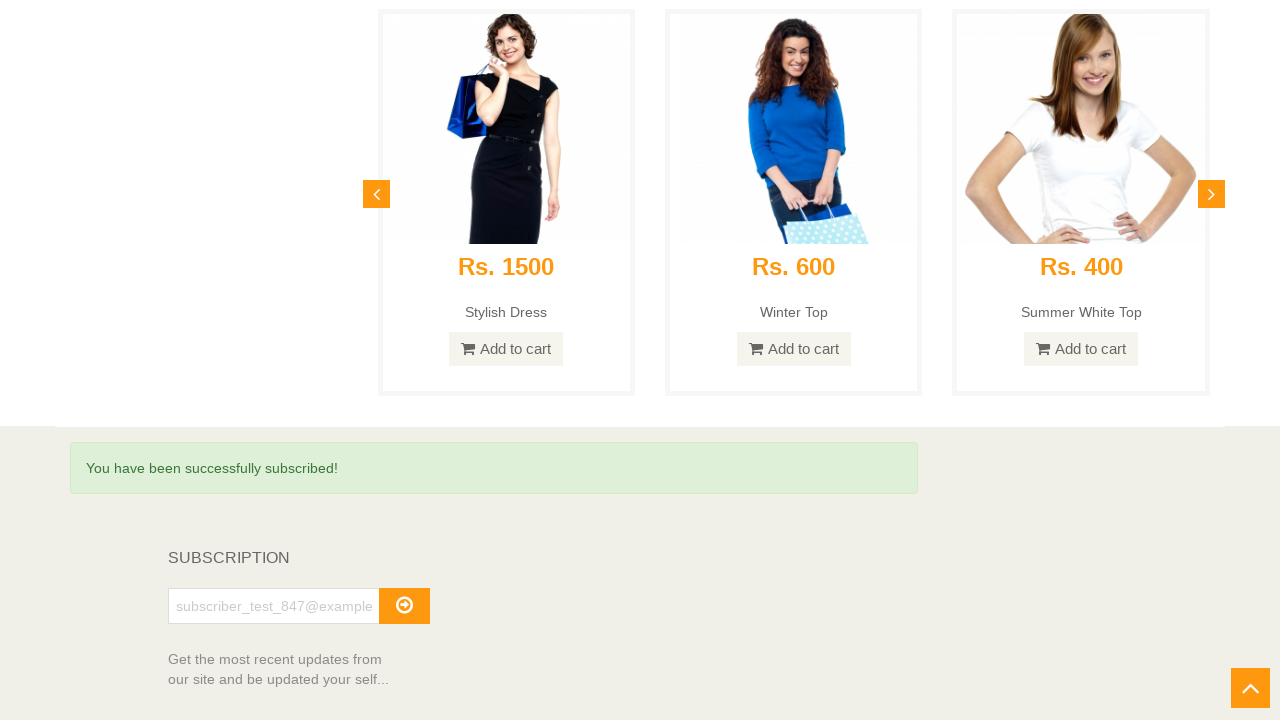

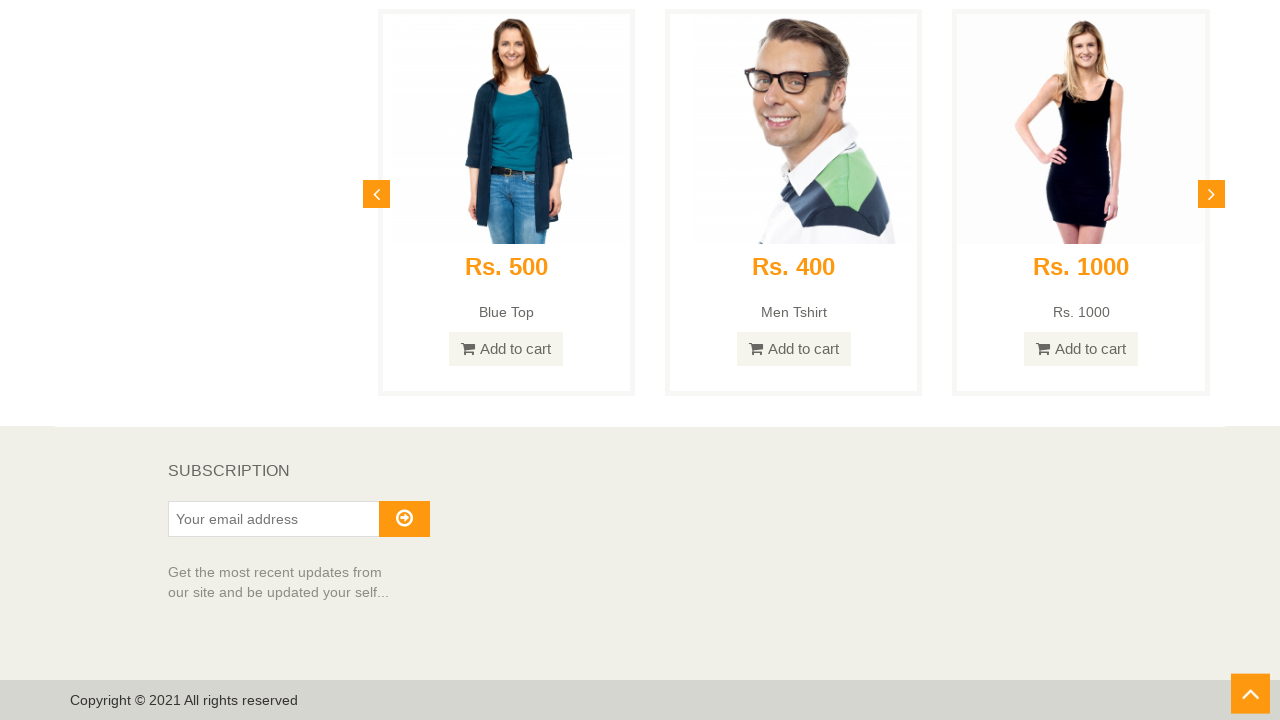